Tests drag and drop functionality on jQuery UI demo page by dragging an element into a droppable area and verifying the drop was successful

Starting URL: https://jqueryui.com/droppable/

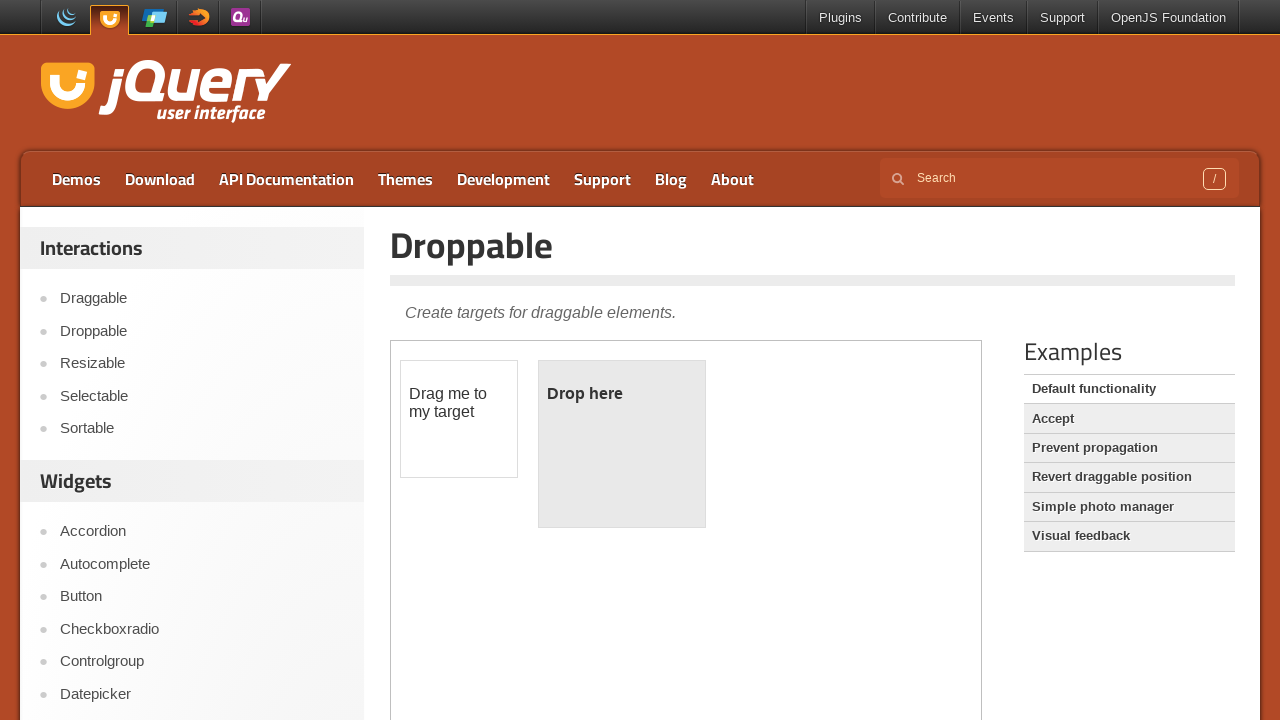

Located demo iframe
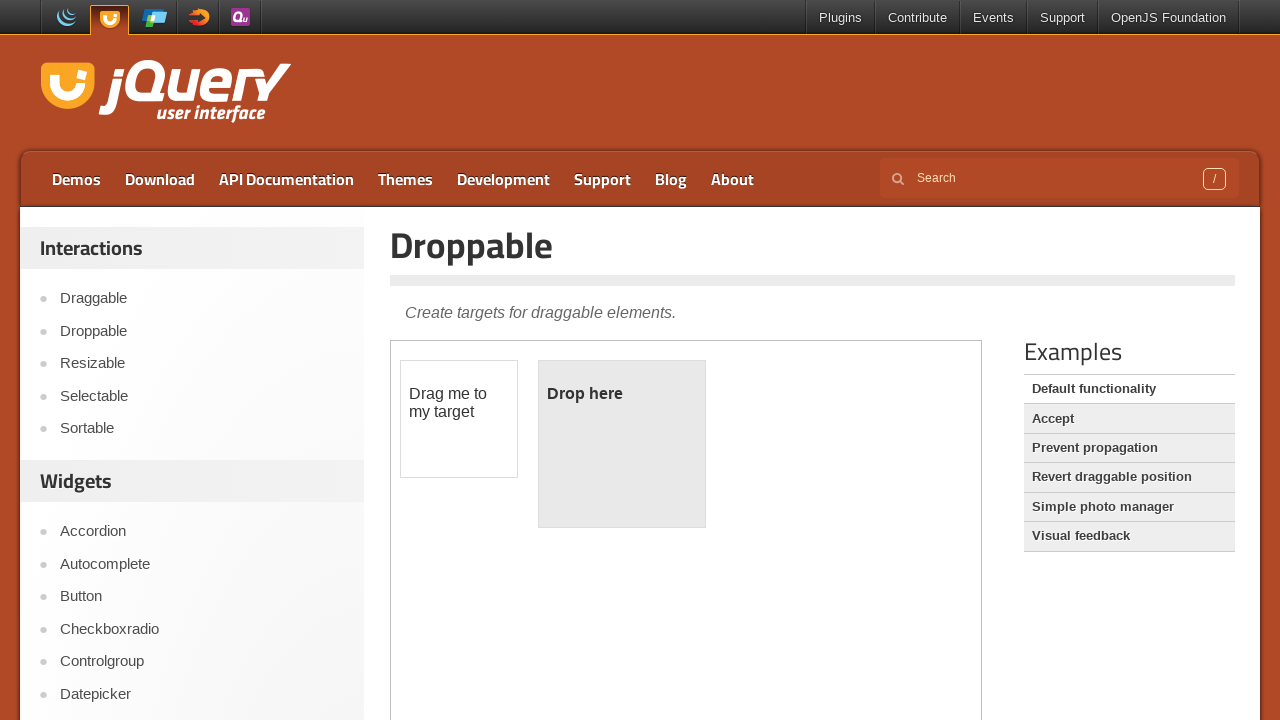

Located draggable element
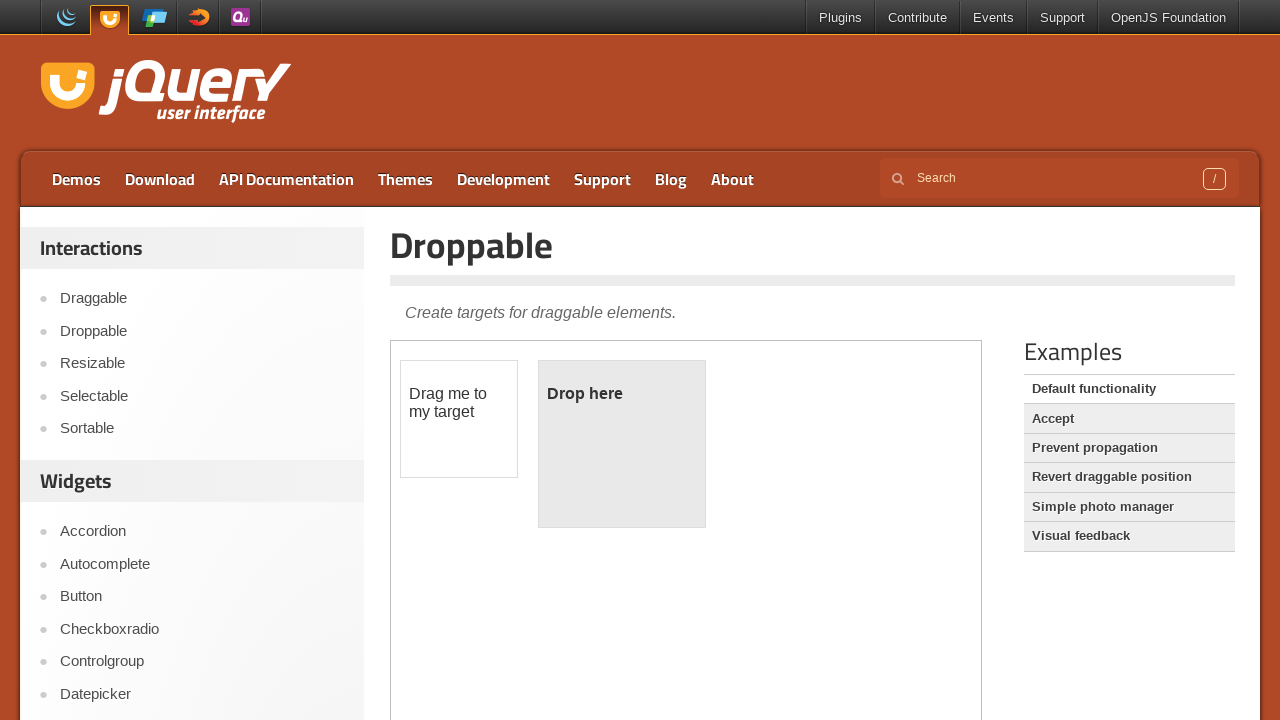

Located droppable element
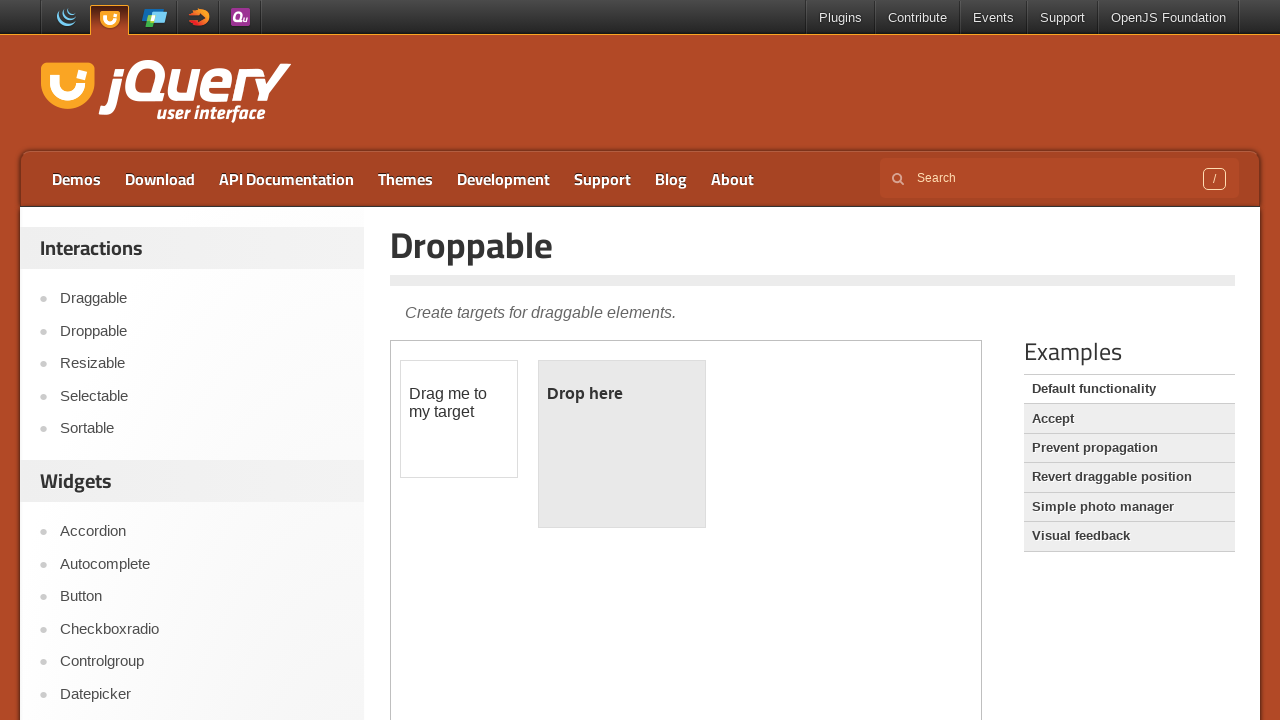

Dragged element to droppable area at (622, 444)
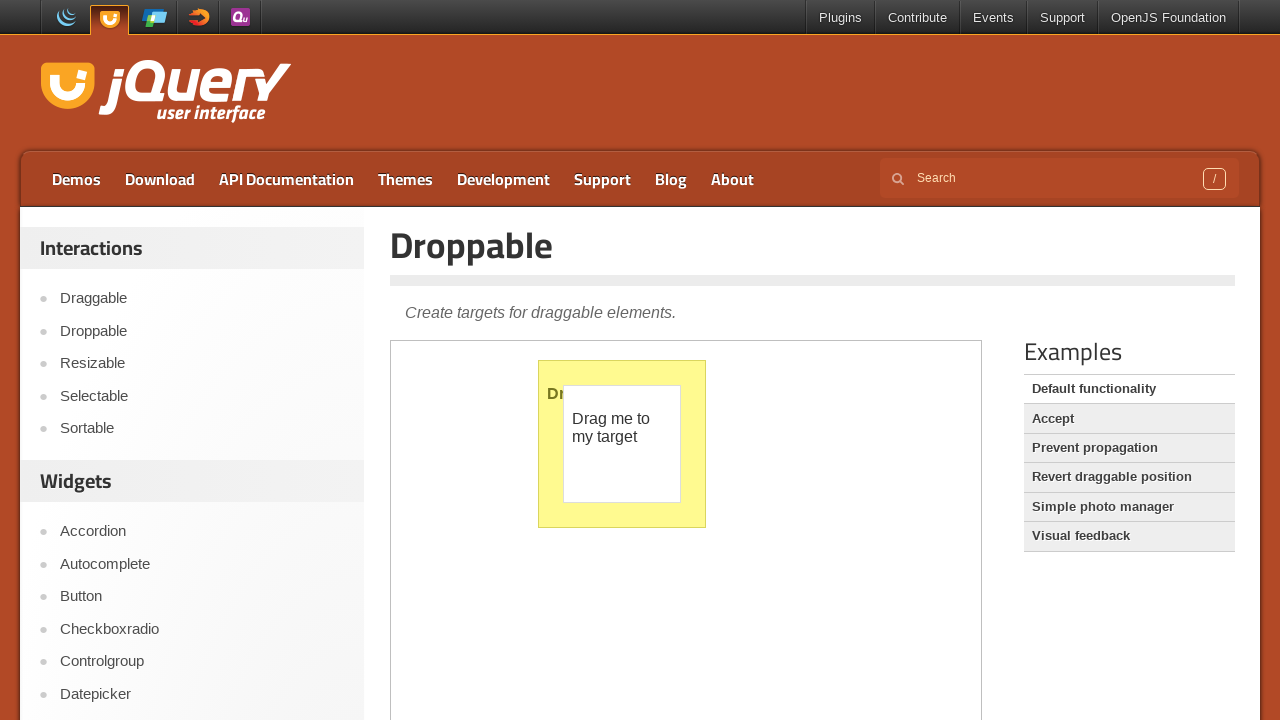

Verified drop was successful - droppable element now shows 'Dropped!'
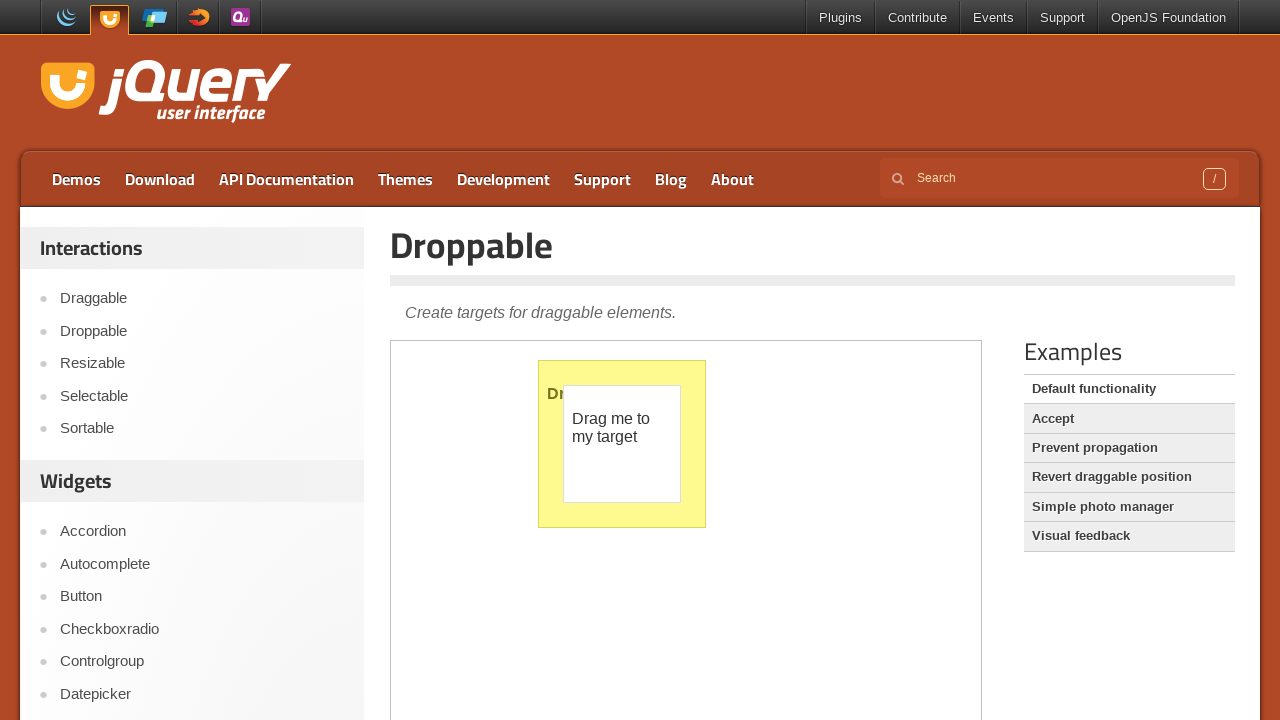

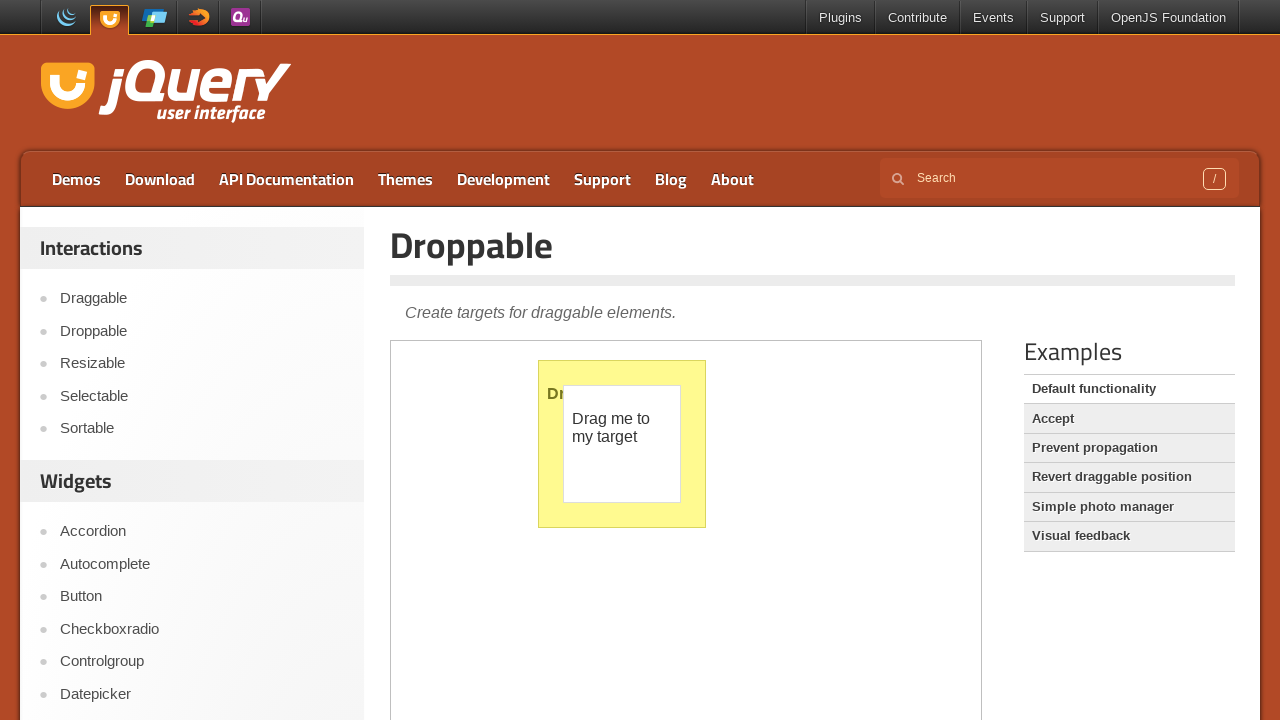